Tests marking all todo items as completed using the toggle all checkbox

Starting URL: https://demo.playwright.dev/todomvc

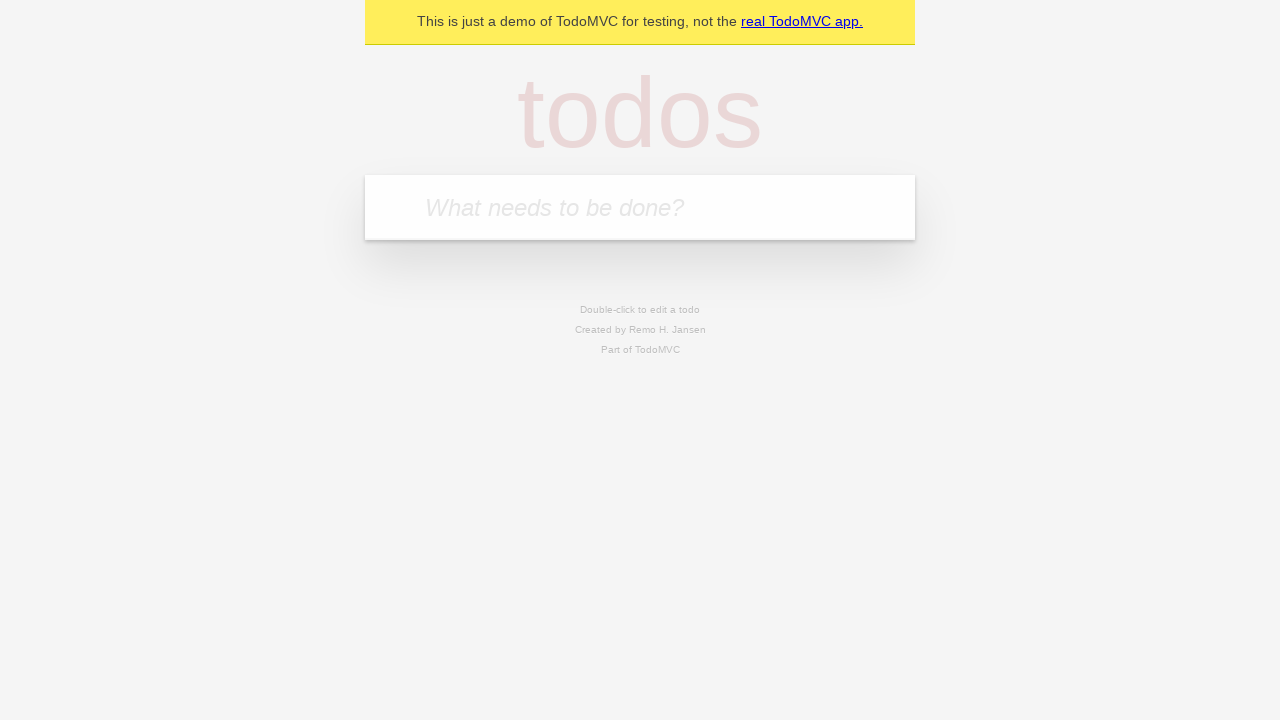

Filled todo input with 'buy some cheese' on internal:attr=[placeholder="What needs to be done?"i]
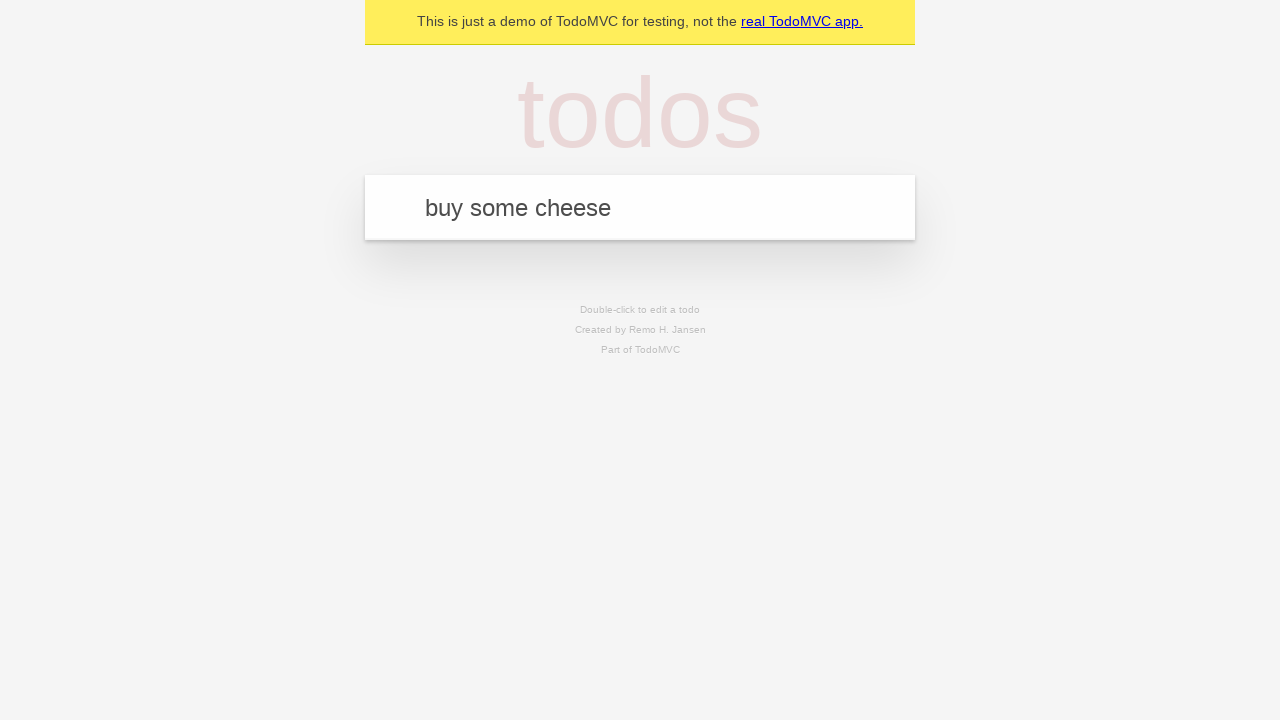

Pressed Enter to add first todo item on internal:attr=[placeholder="What needs to be done?"i]
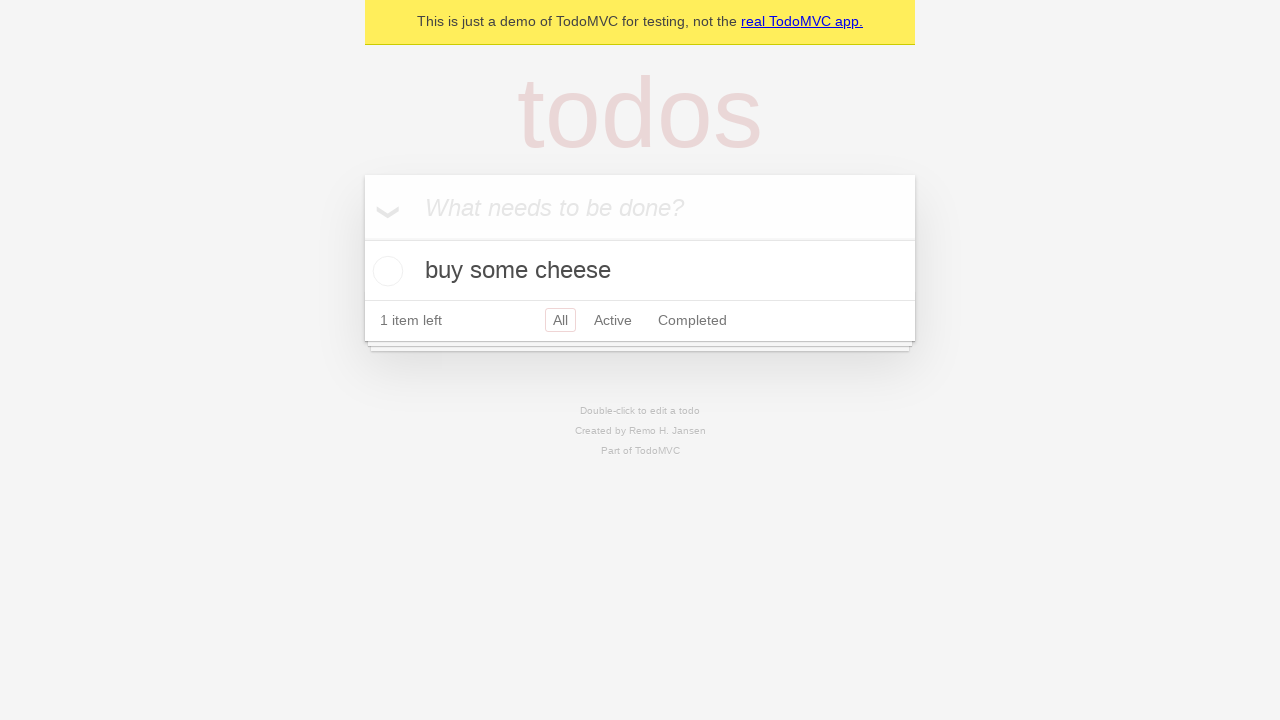

Filled todo input with 'feed the cat' on internal:attr=[placeholder="What needs to be done?"i]
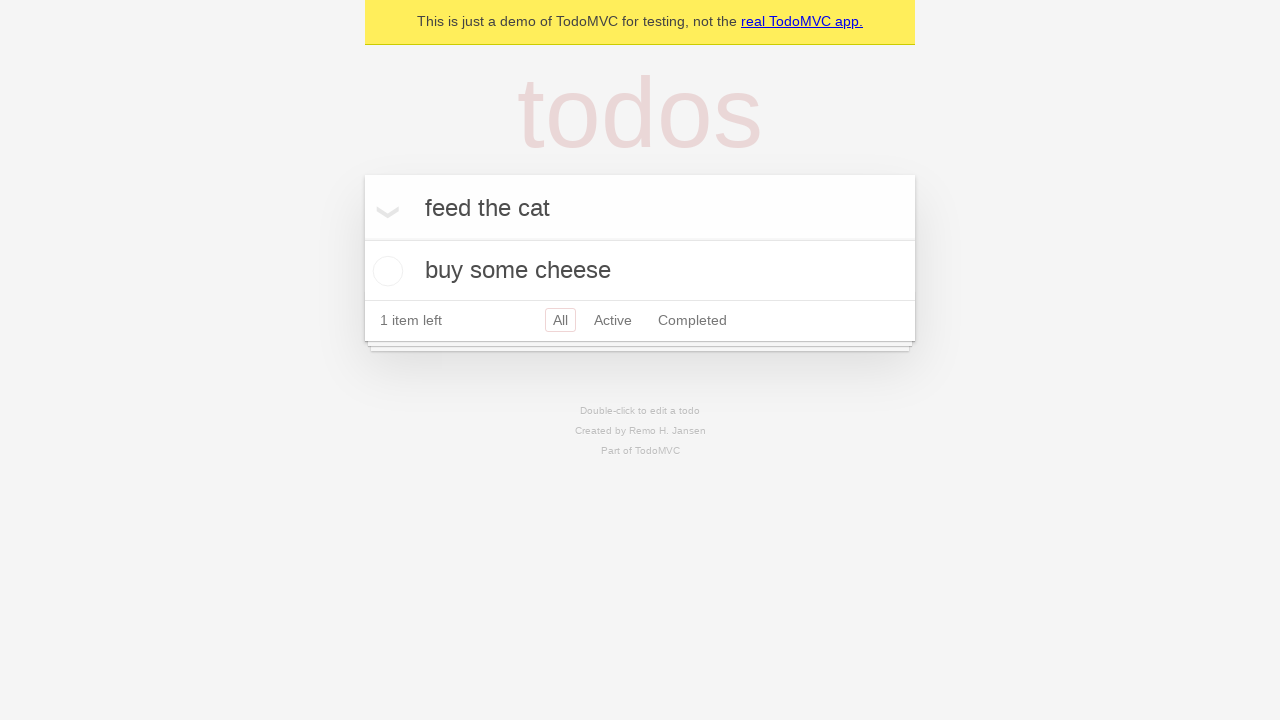

Pressed Enter to add second todo item on internal:attr=[placeholder="What needs to be done?"i]
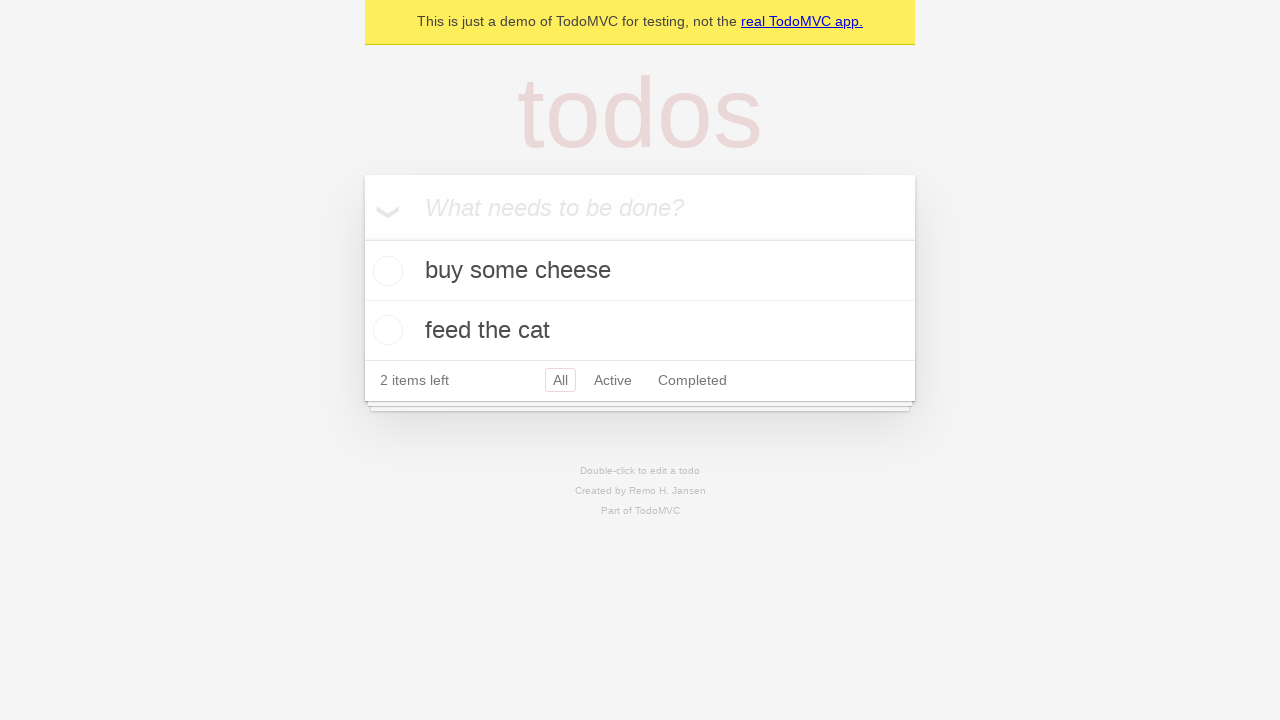

Filled todo input with 'book a doctors appointment' on internal:attr=[placeholder="What needs to be done?"i]
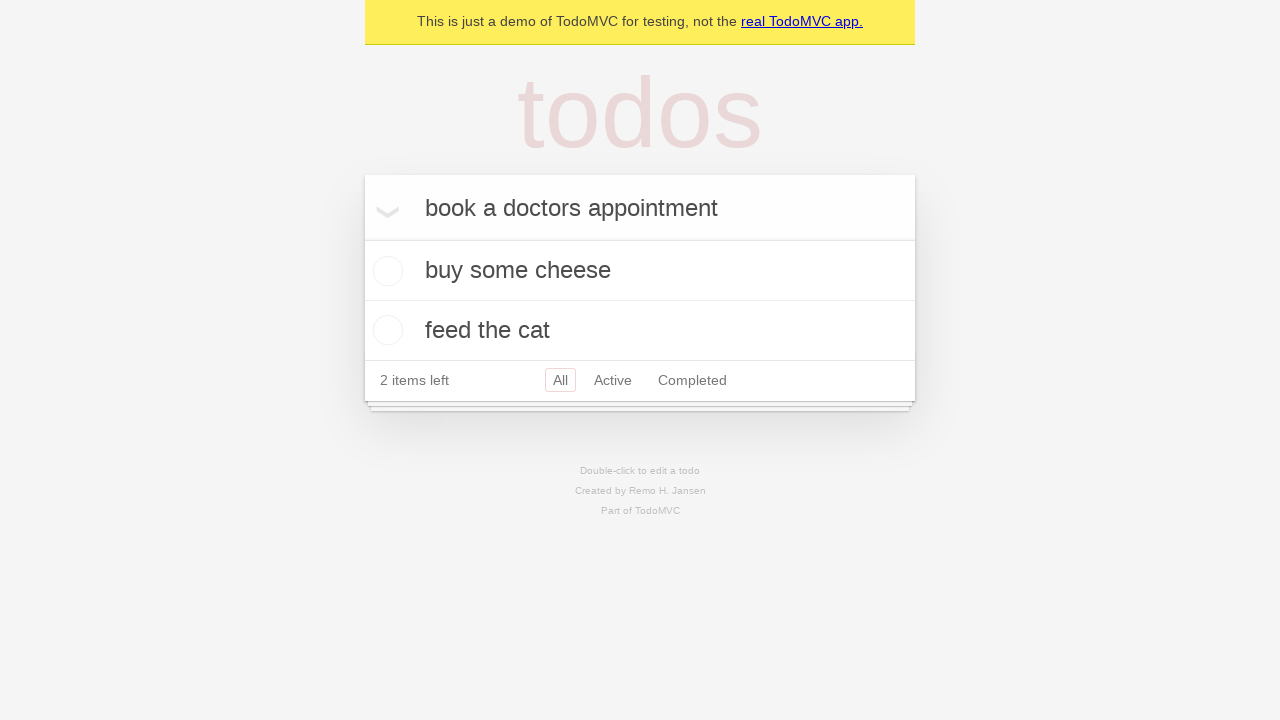

Pressed Enter to add third todo item on internal:attr=[placeholder="What needs to be done?"i]
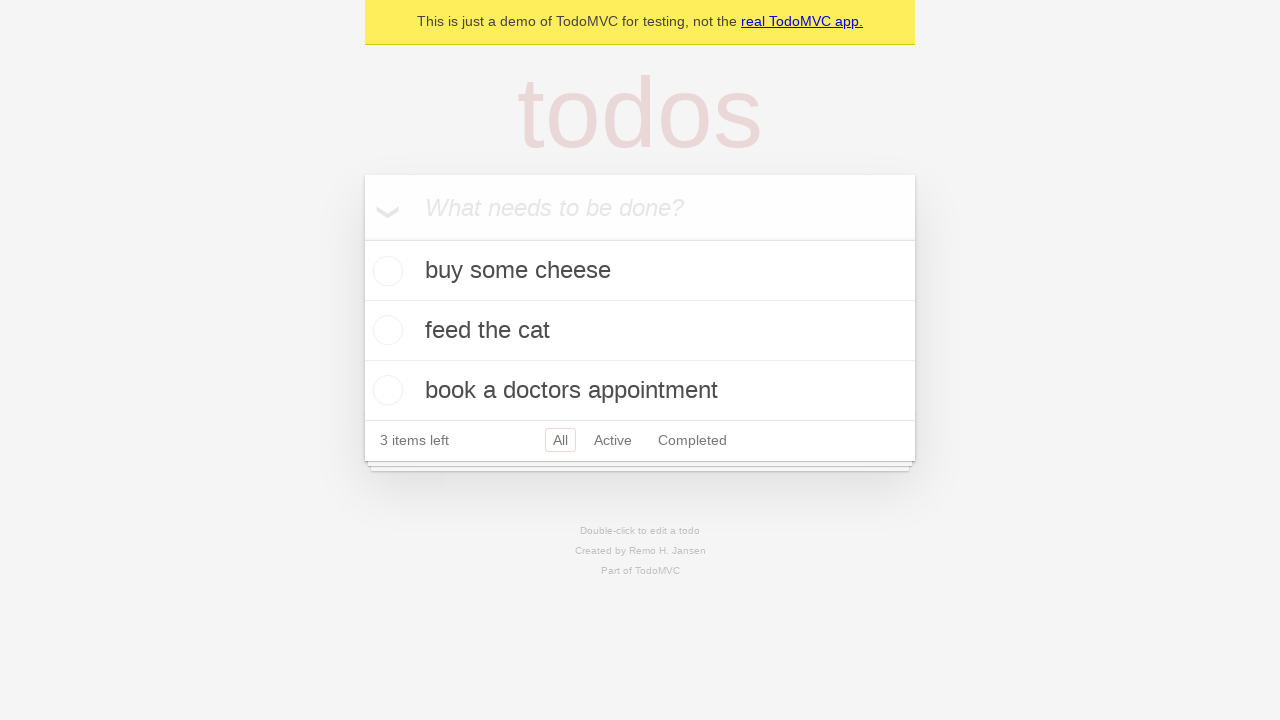

Clicked 'Mark all as complete' checkbox to mark all items as completed at (362, 238) on internal:label="Mark all as complete"i
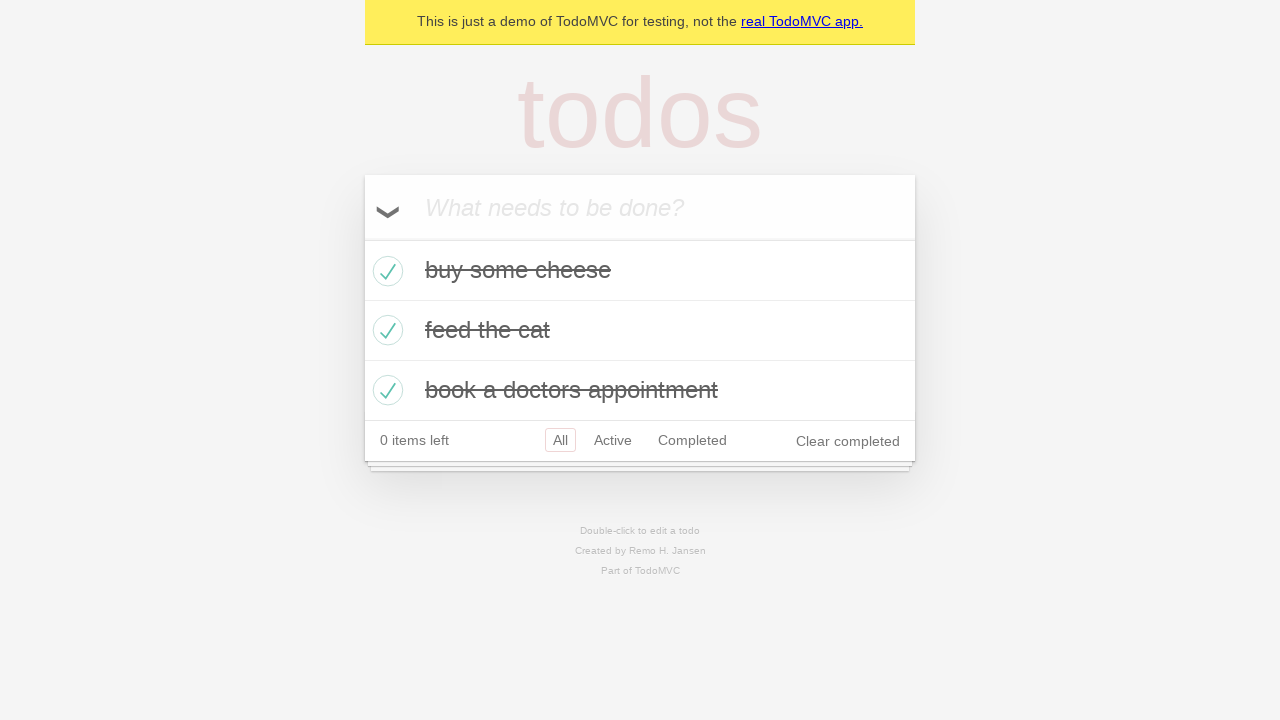

Verified that all todo items are marked as completed
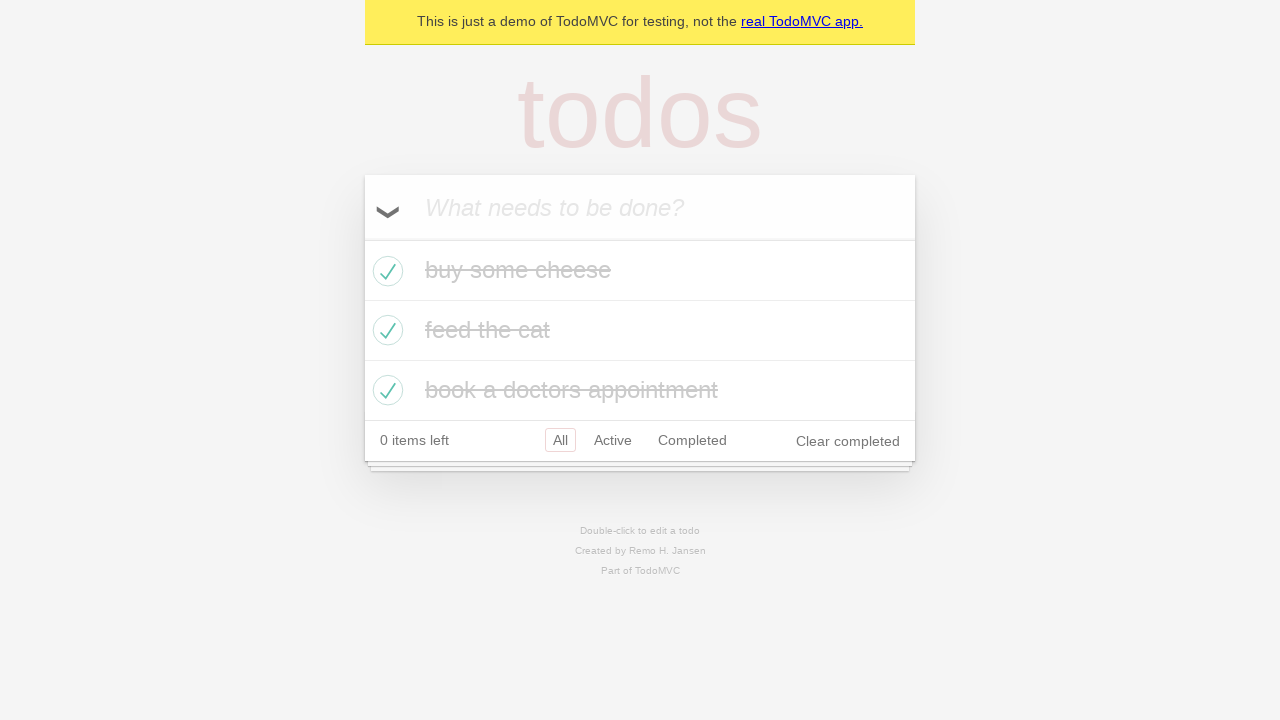

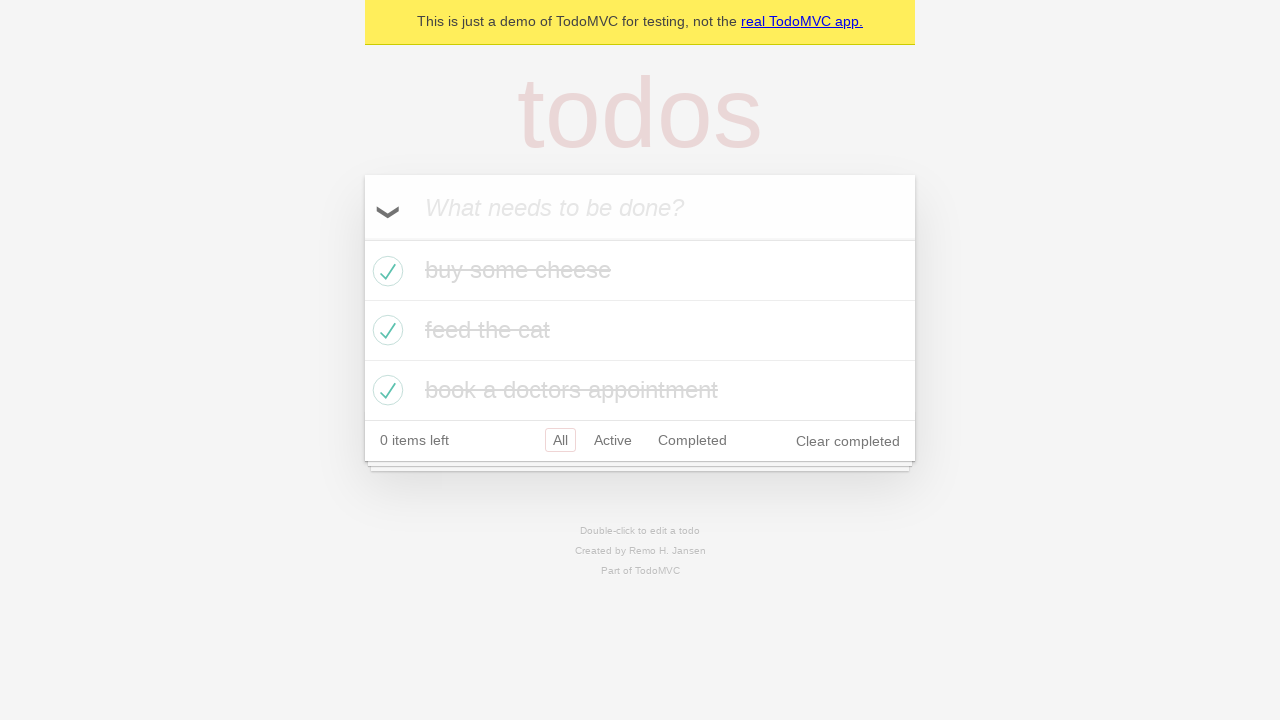